Tests double-clicking a button and verifies that a double click message appears

Starting URL: https://demoqa.com/buttons

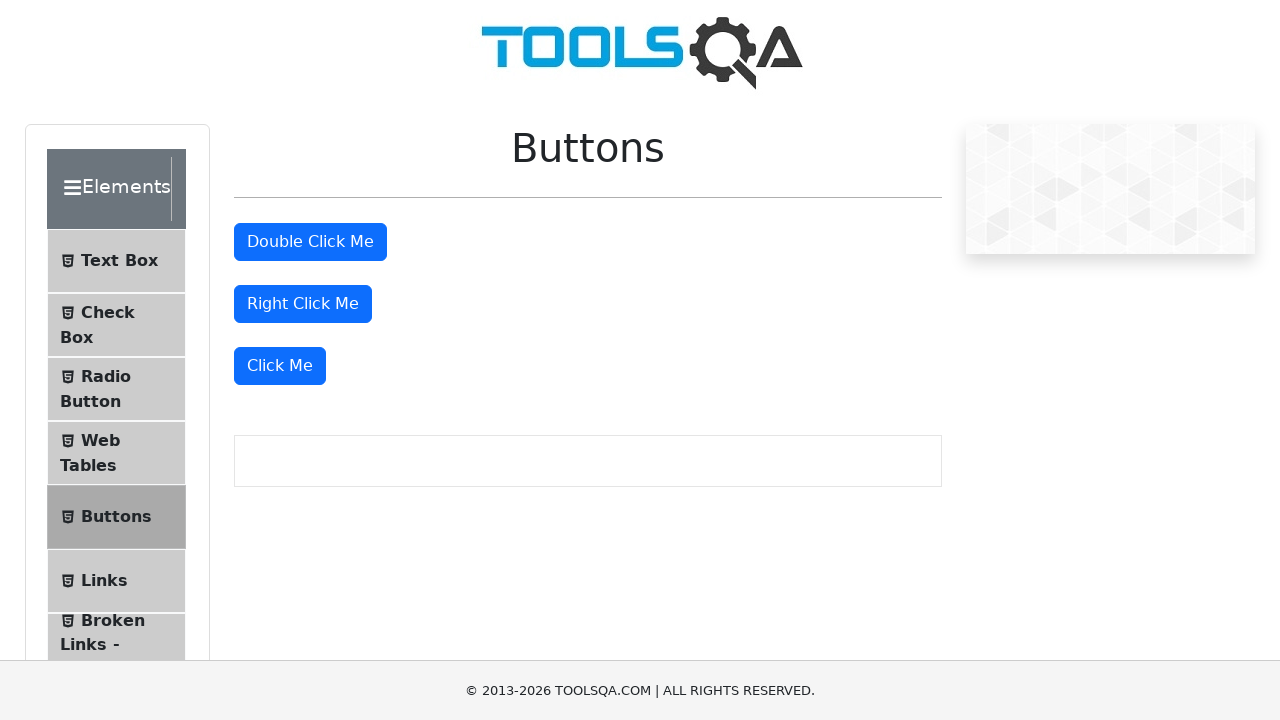

Navigated to https://demoqa.com/buttons
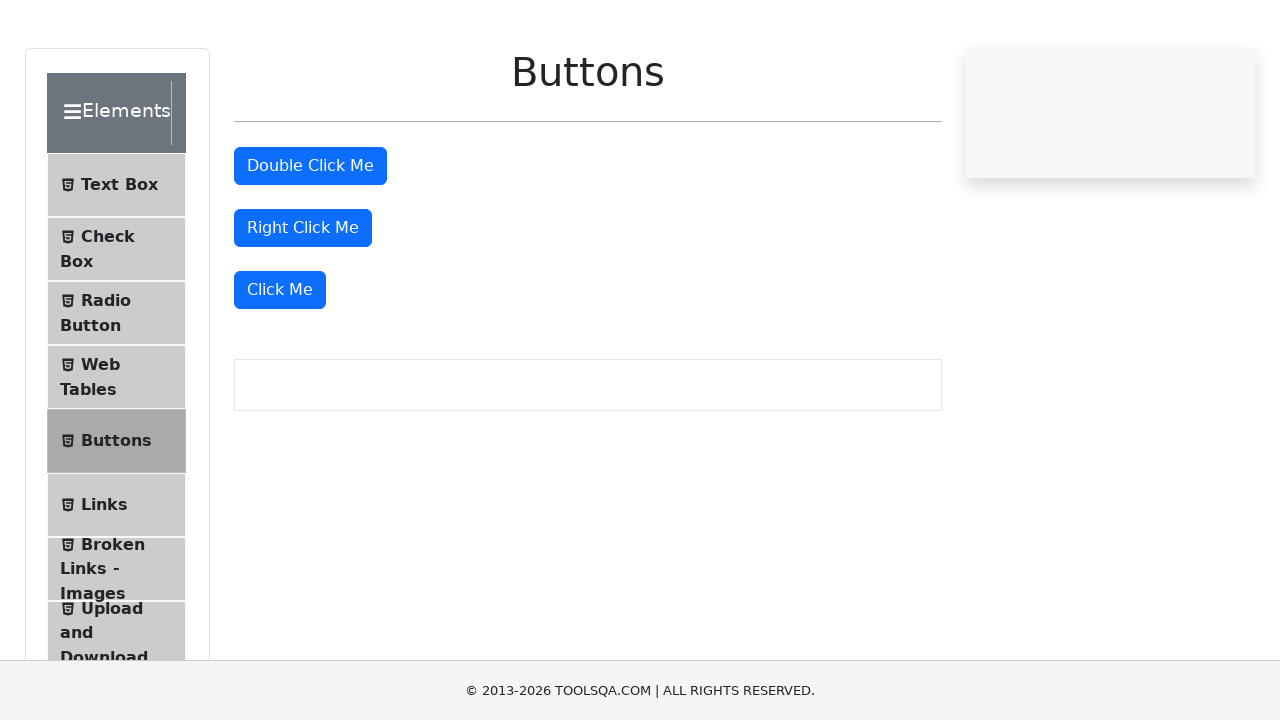

Double-clicked the 'Double Click Me' button at (310, 242) on #doubleClickBtn
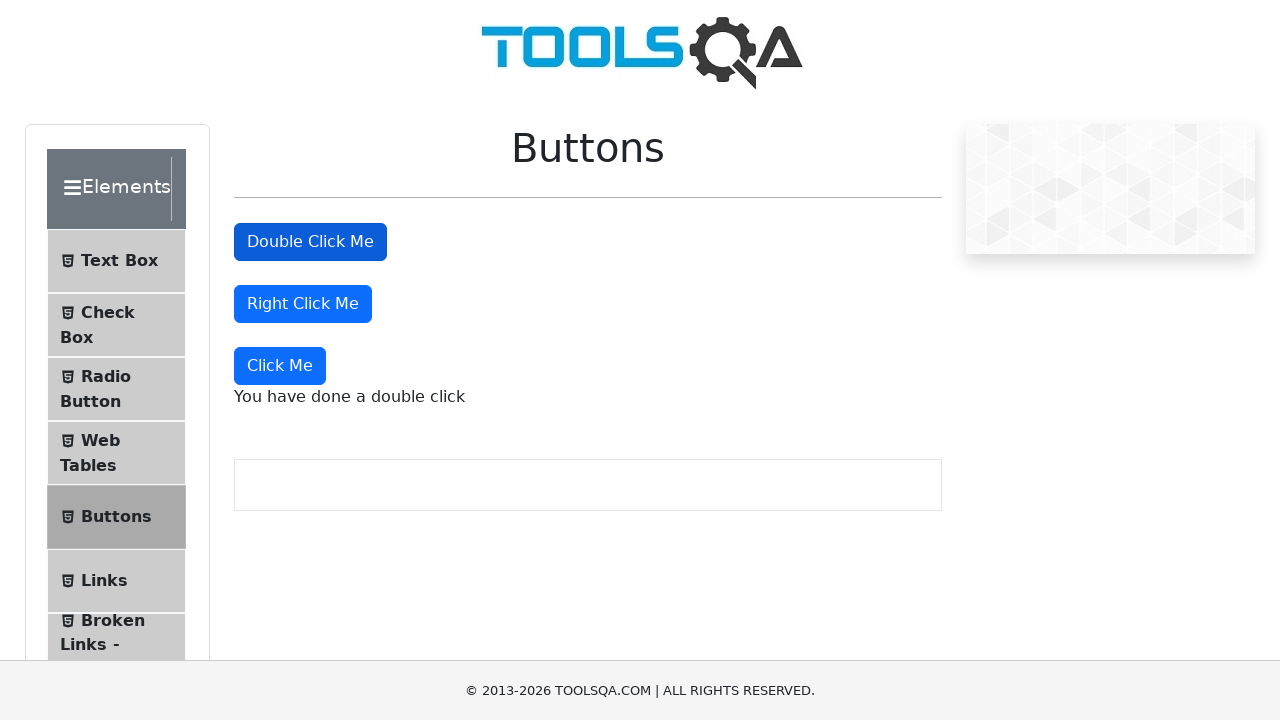

Double click message appeared
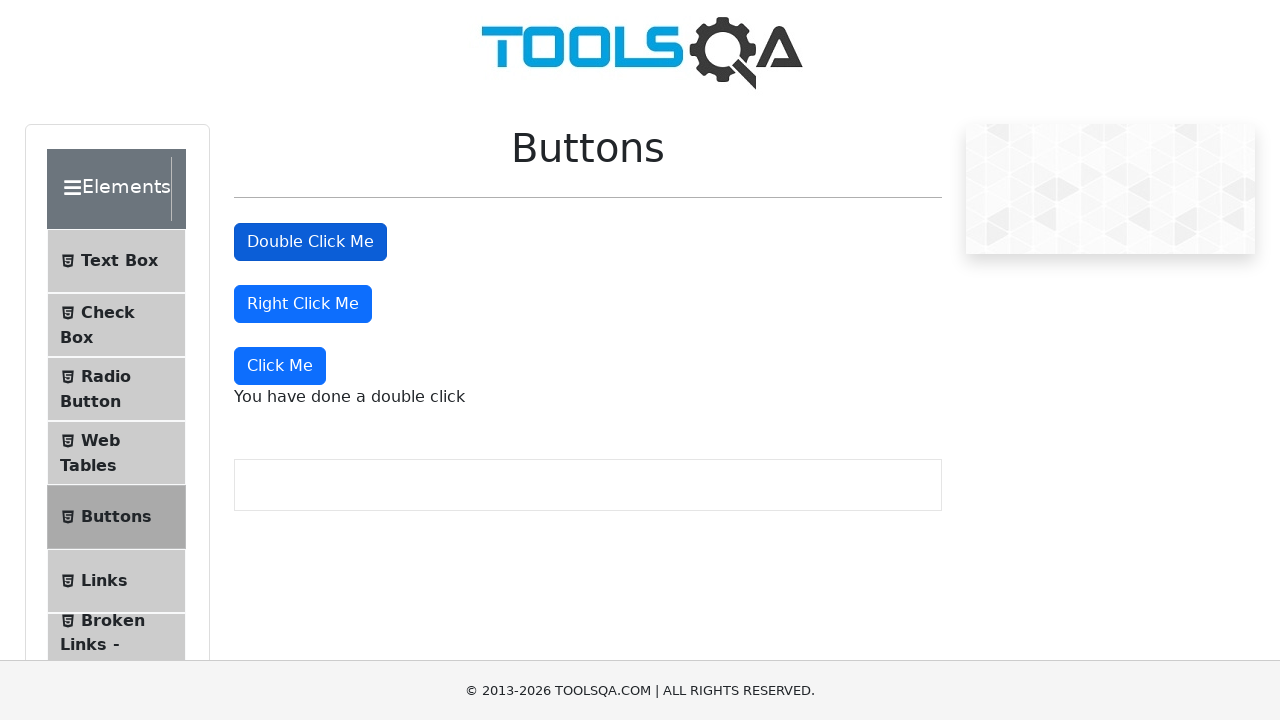

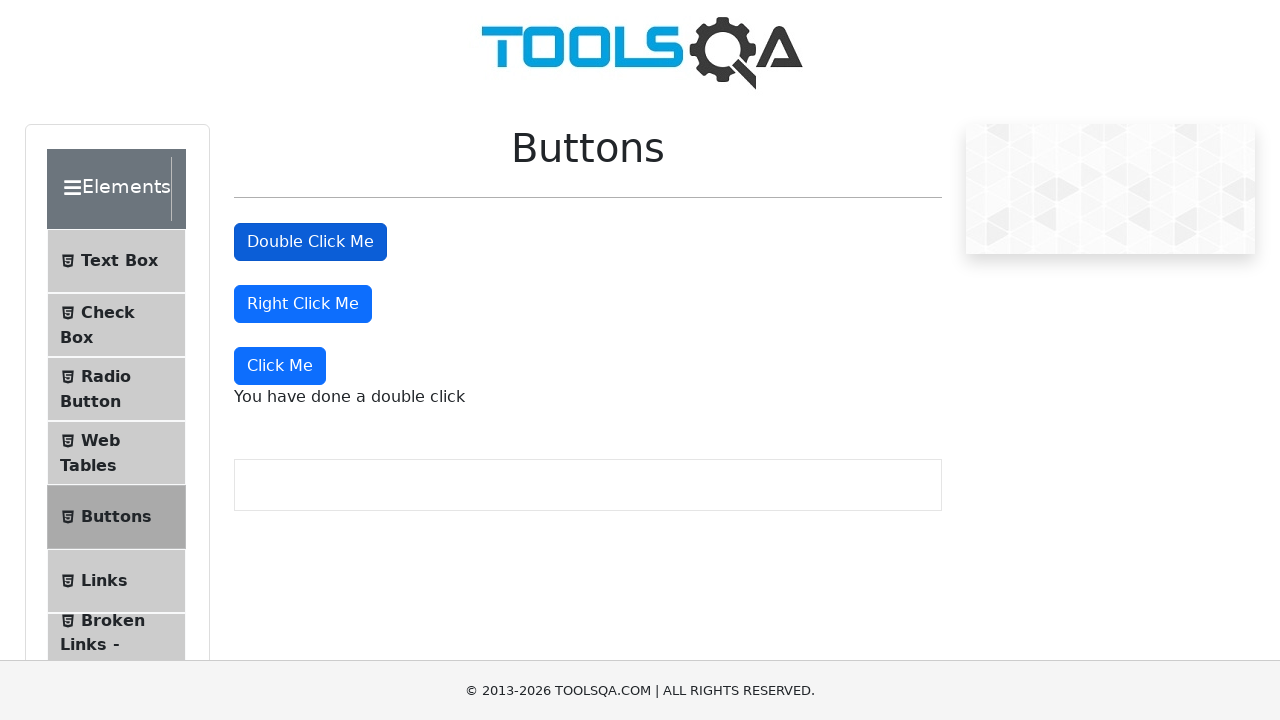